Tests the Text Box form on DemoQA Elements section by filling in full name, email (testing invalid and valid formats), current address, and permanent address fields

Starting URL: https://demoqa.com

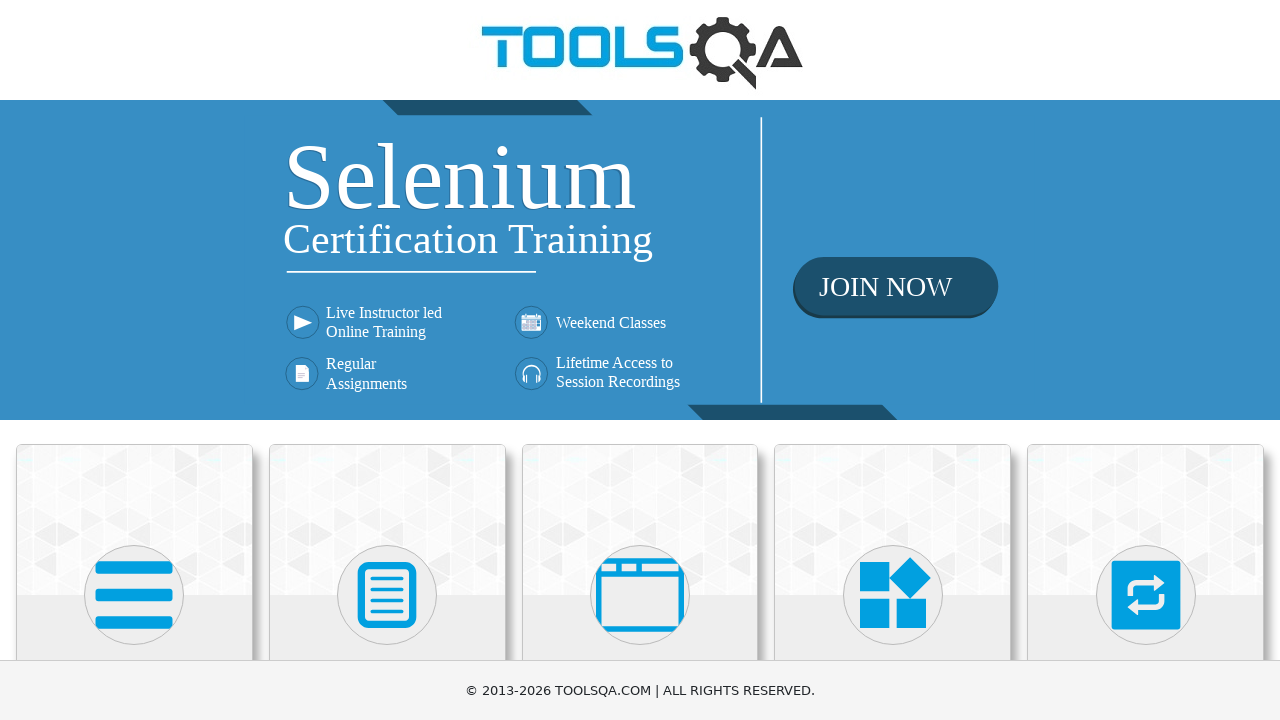

Clicked on Elements card at (134, 360) on text=Elements
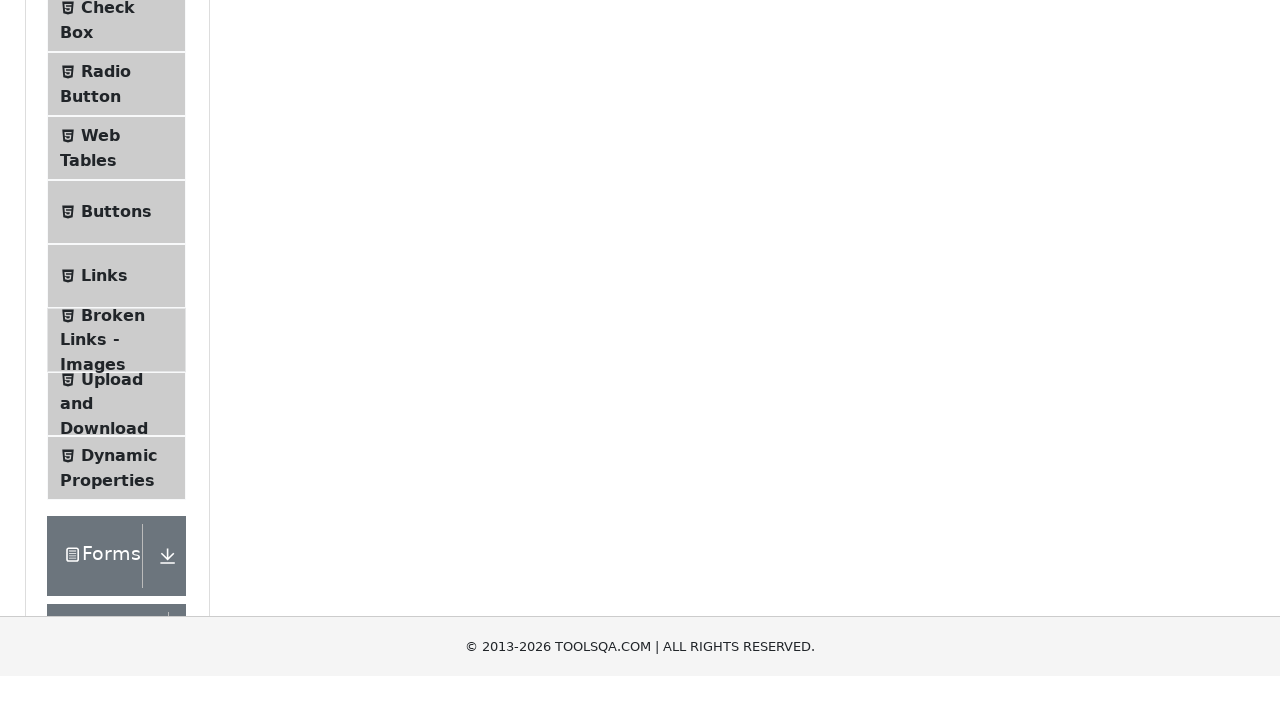

Clicked on Text Box menu item at (116, 261) on #item-0
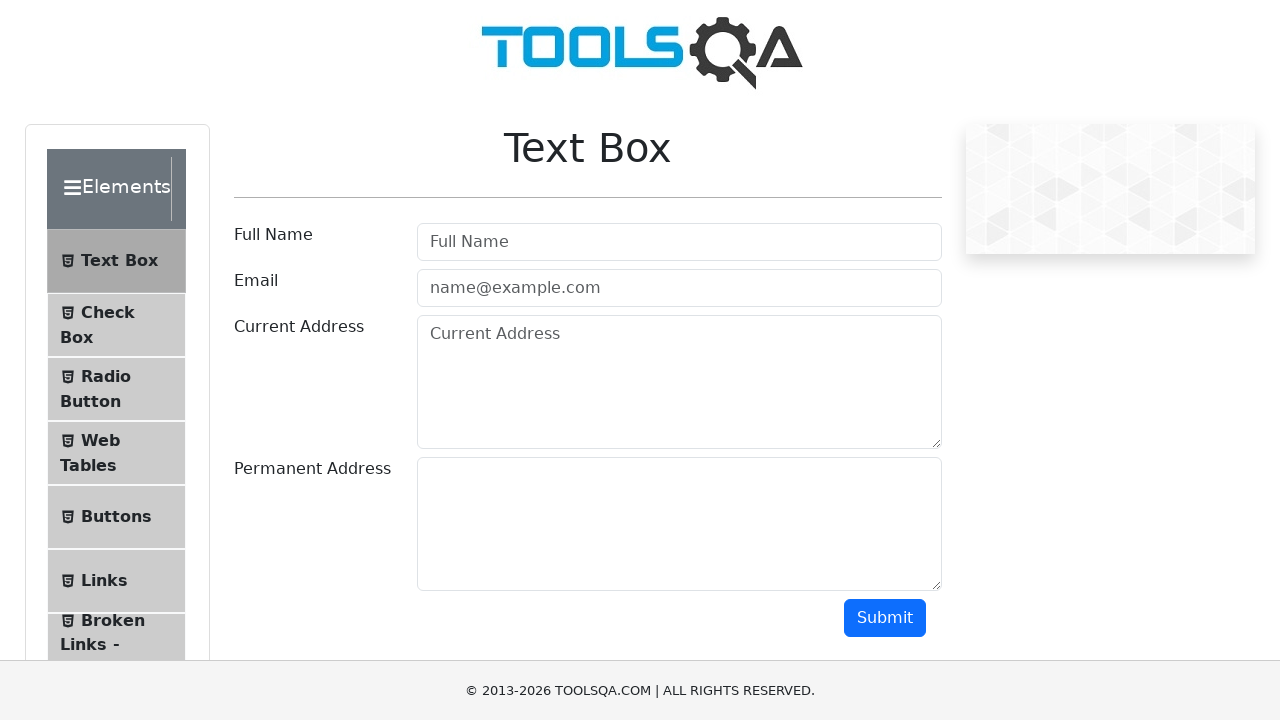

Filled Full Name field with 'John Doe' on #userName
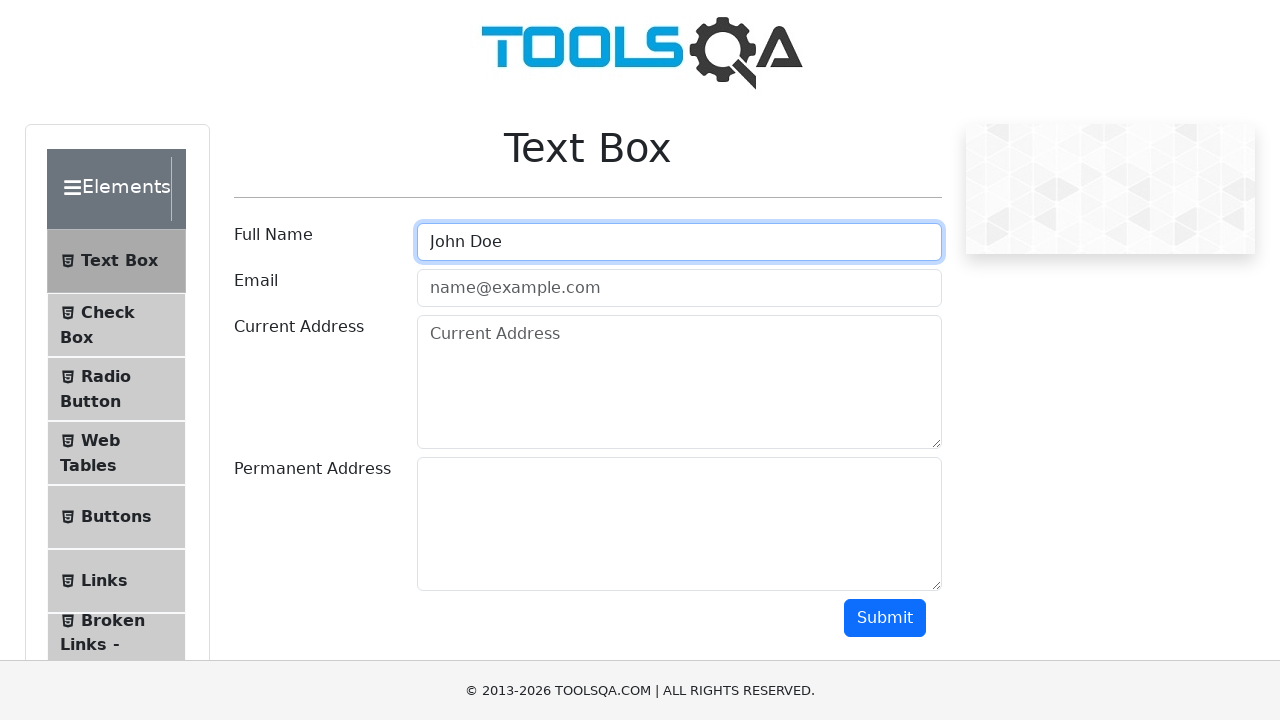

Scrolled down 444 pixels
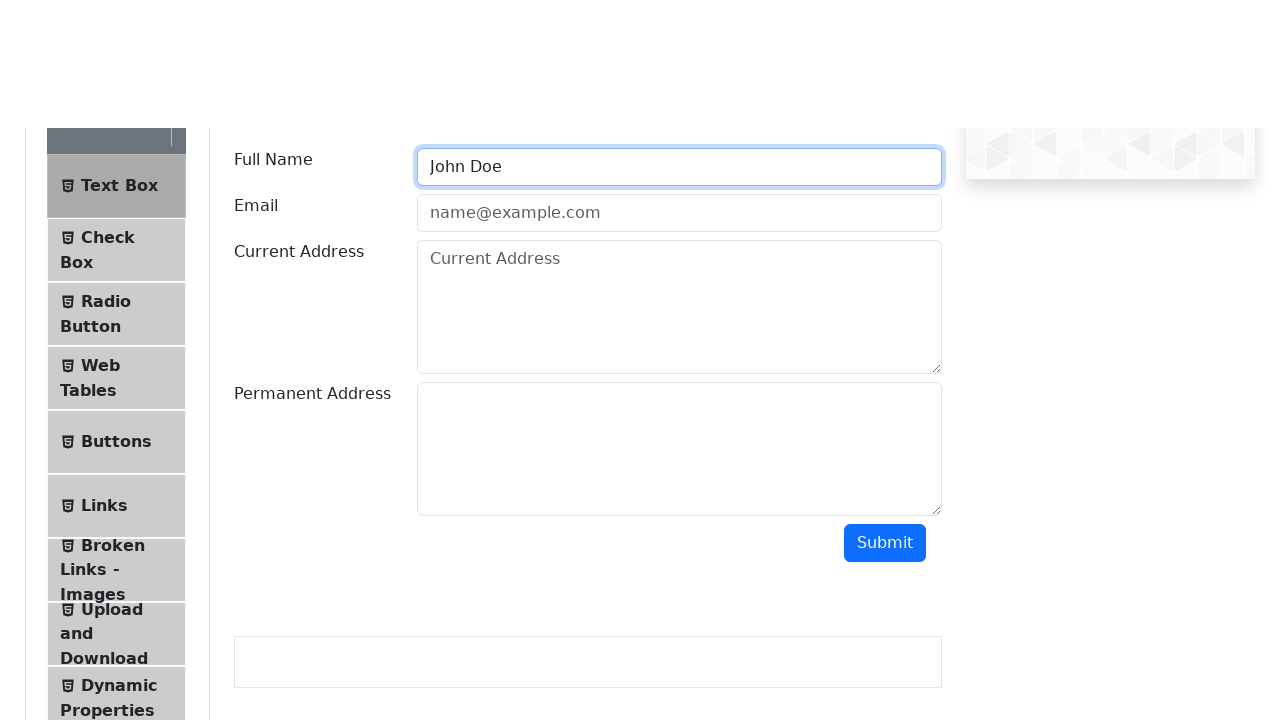

Filled Email field with invalid format 'invalidemail' on #userEmail
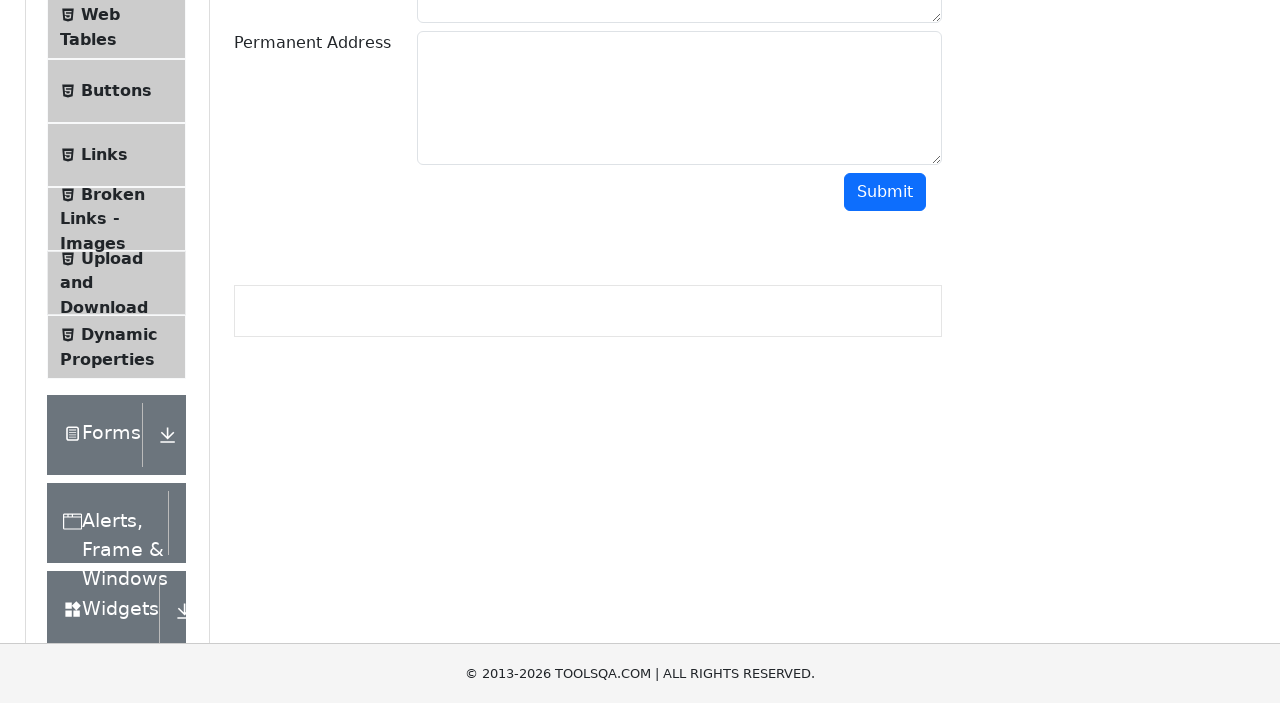

Clicked Submit button with invalid email format at (885, 340) on #submit
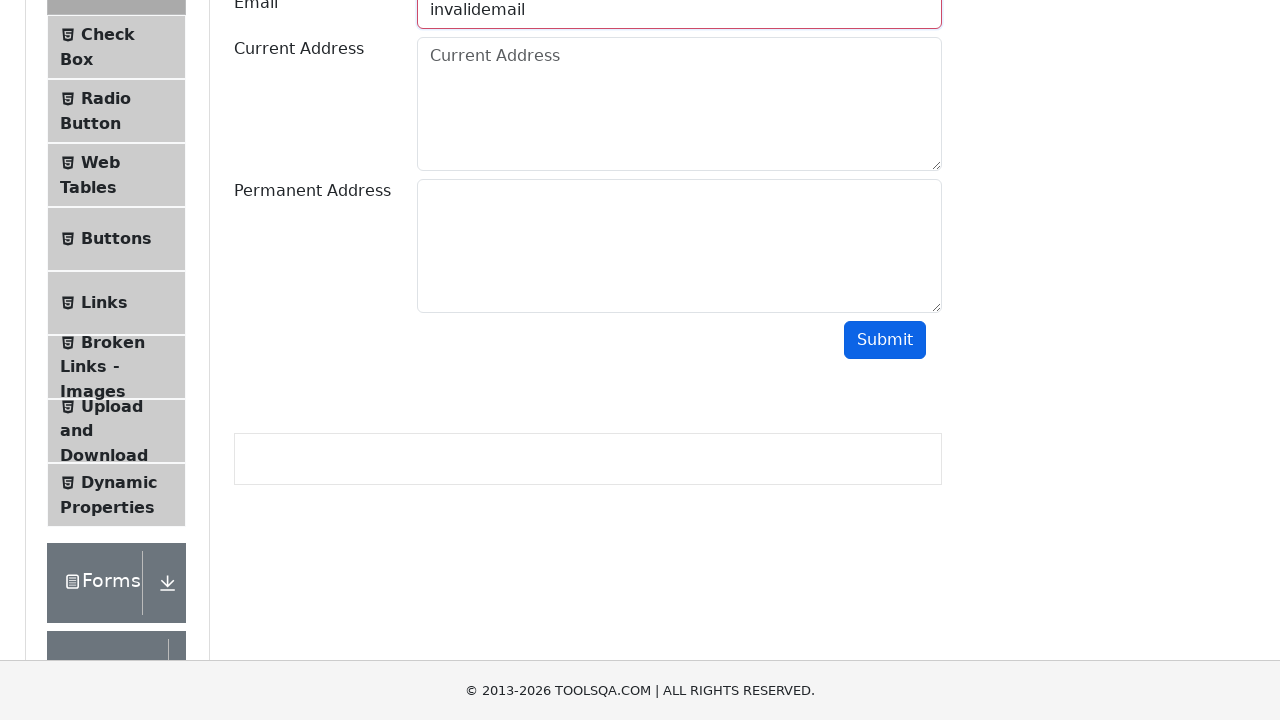

Waited 500ms for form validation response
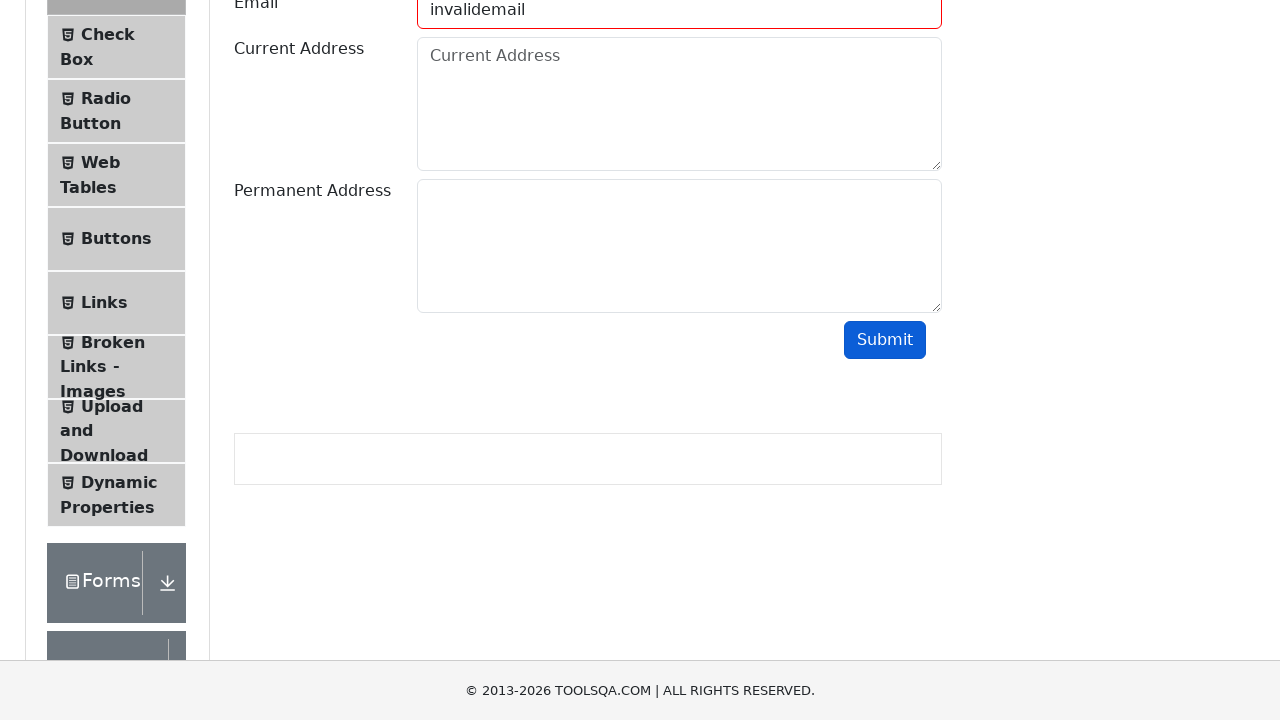

Cleared Email field on #userEmail
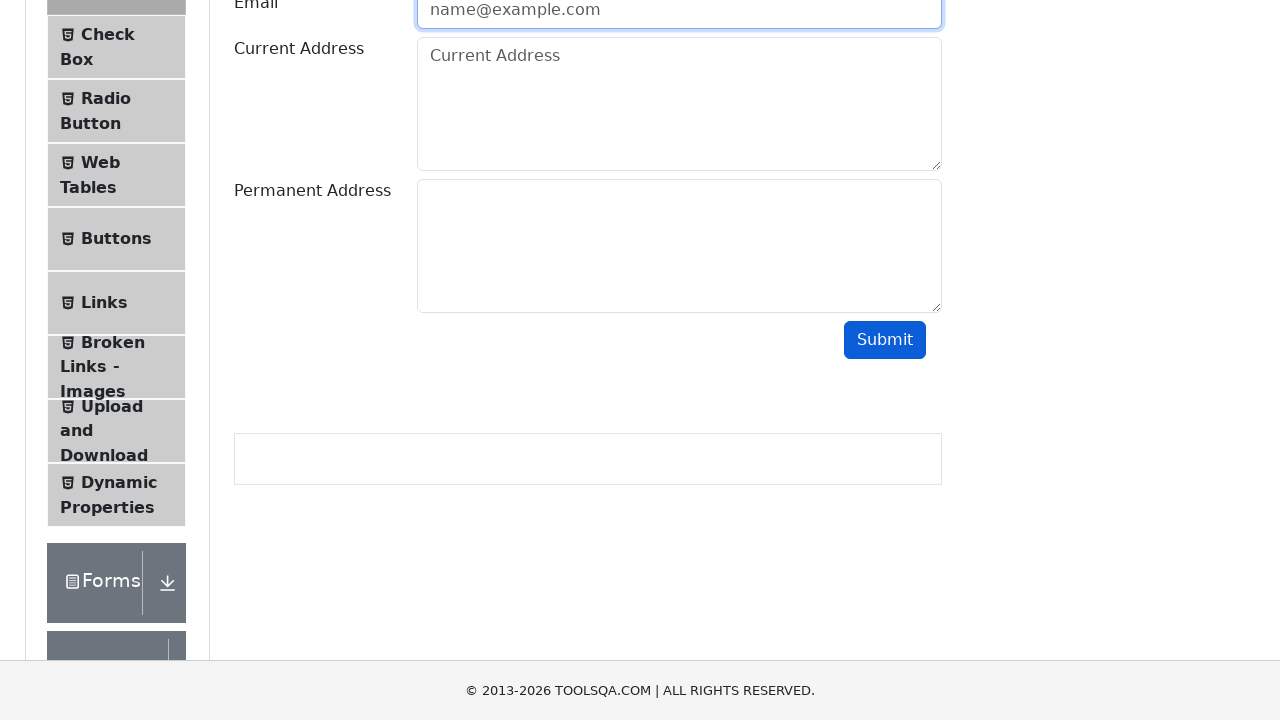

Filled Email field with another invalid format 'invalid@' on #userEmail
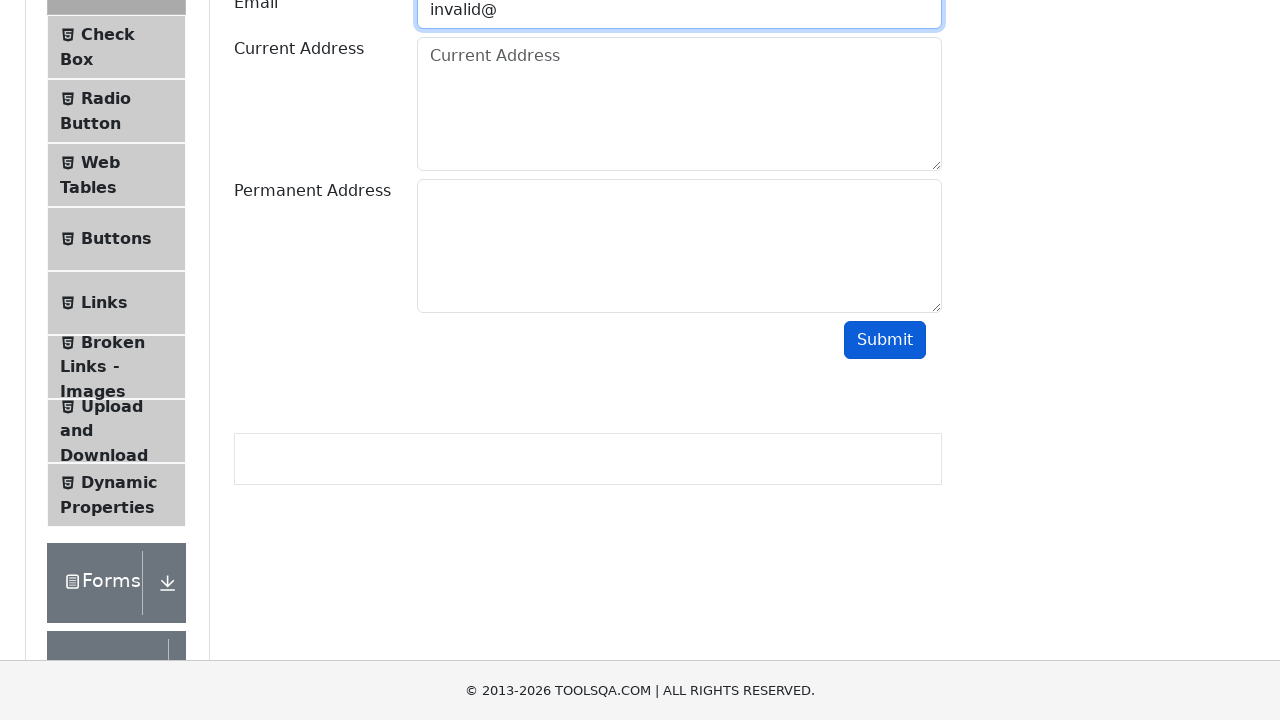

Clicked Submit button with second invalid email format at (885, 340) on #submit
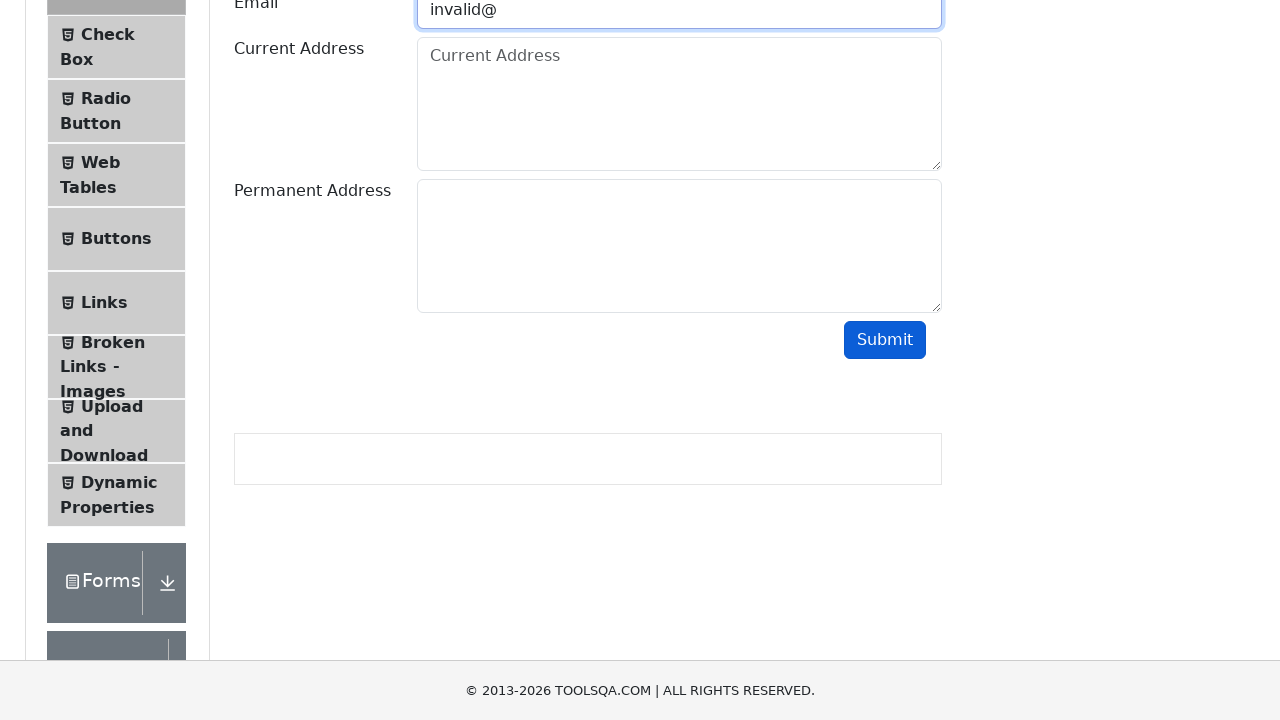

Waited 500ms for form validation response
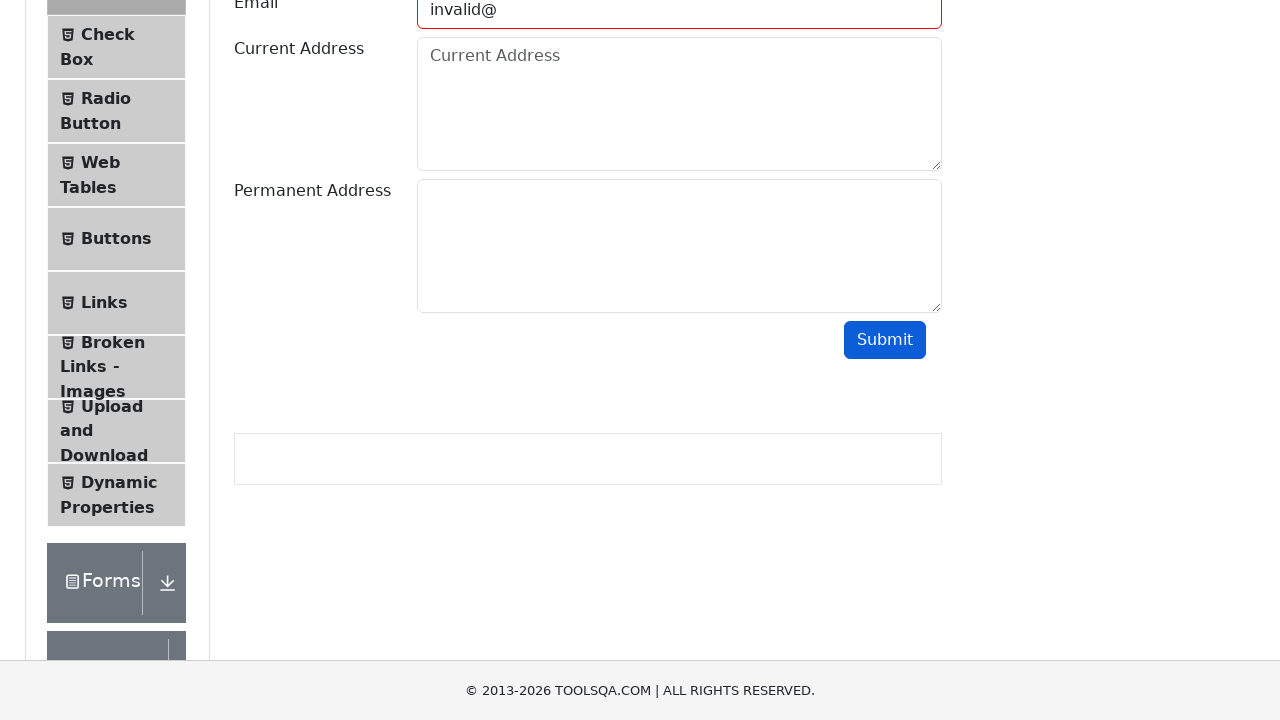

Cleared Email field on #userEmail
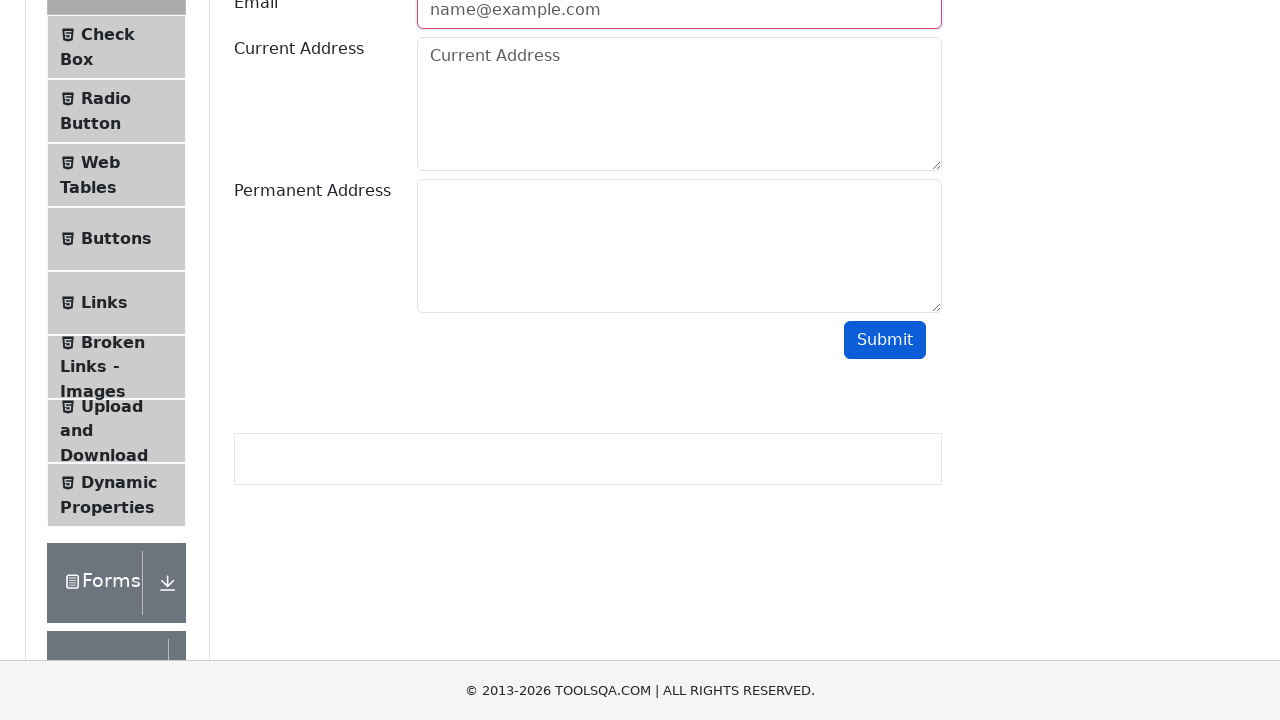

Filled Email field with valid format 'testuser@example.com' on #userEmail
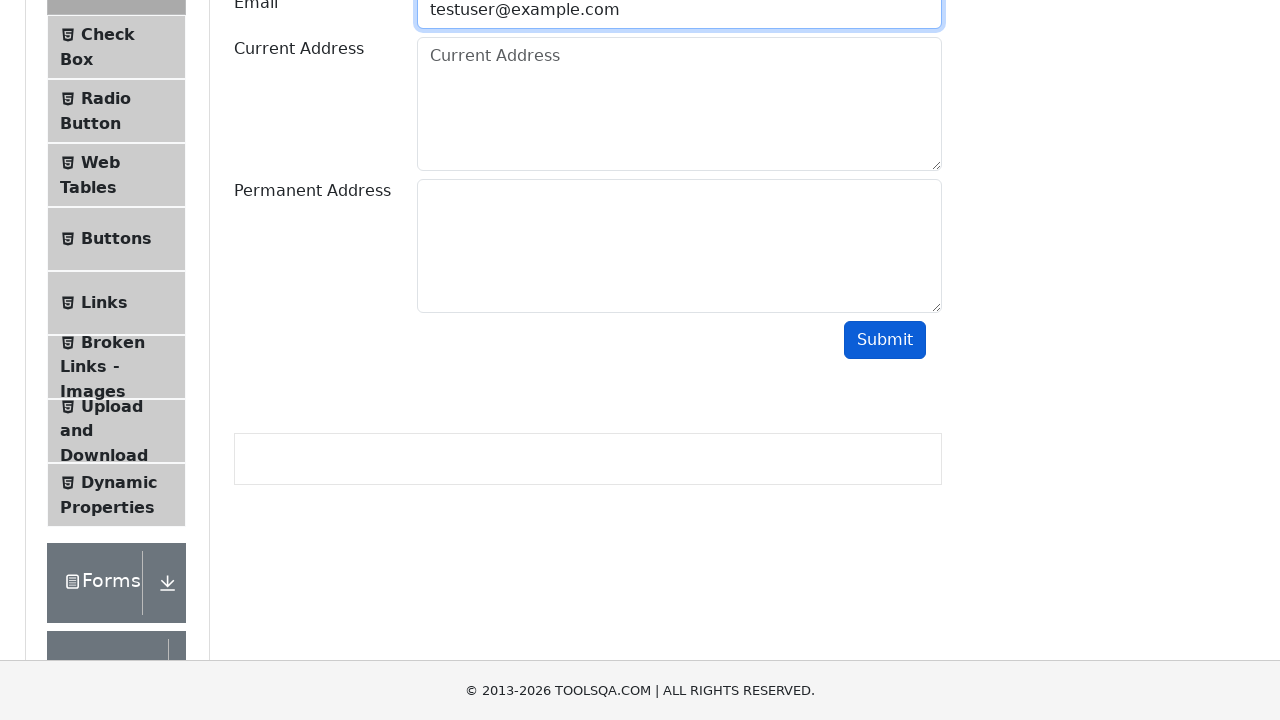

Filled Current Address field with '123 Main Street, City' on #currentAddress
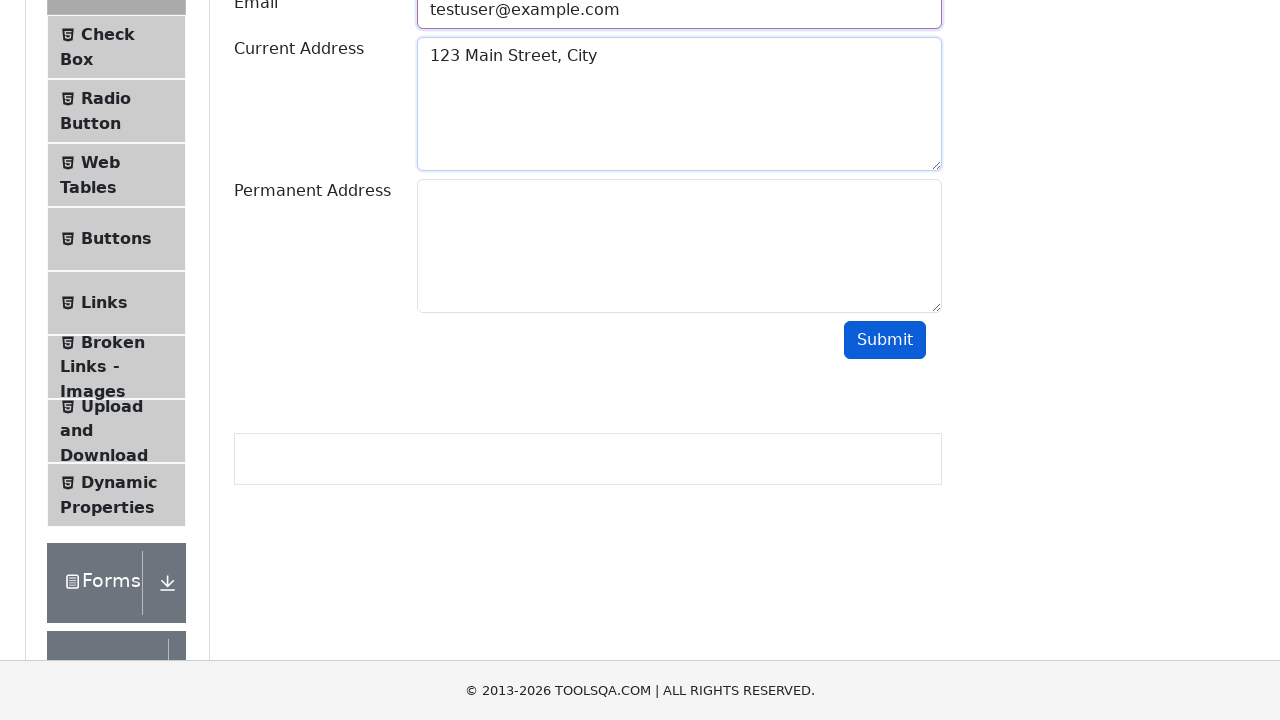

Filled Permanent Address field with '456 Oak Avenue, Town' on #permanentAddress
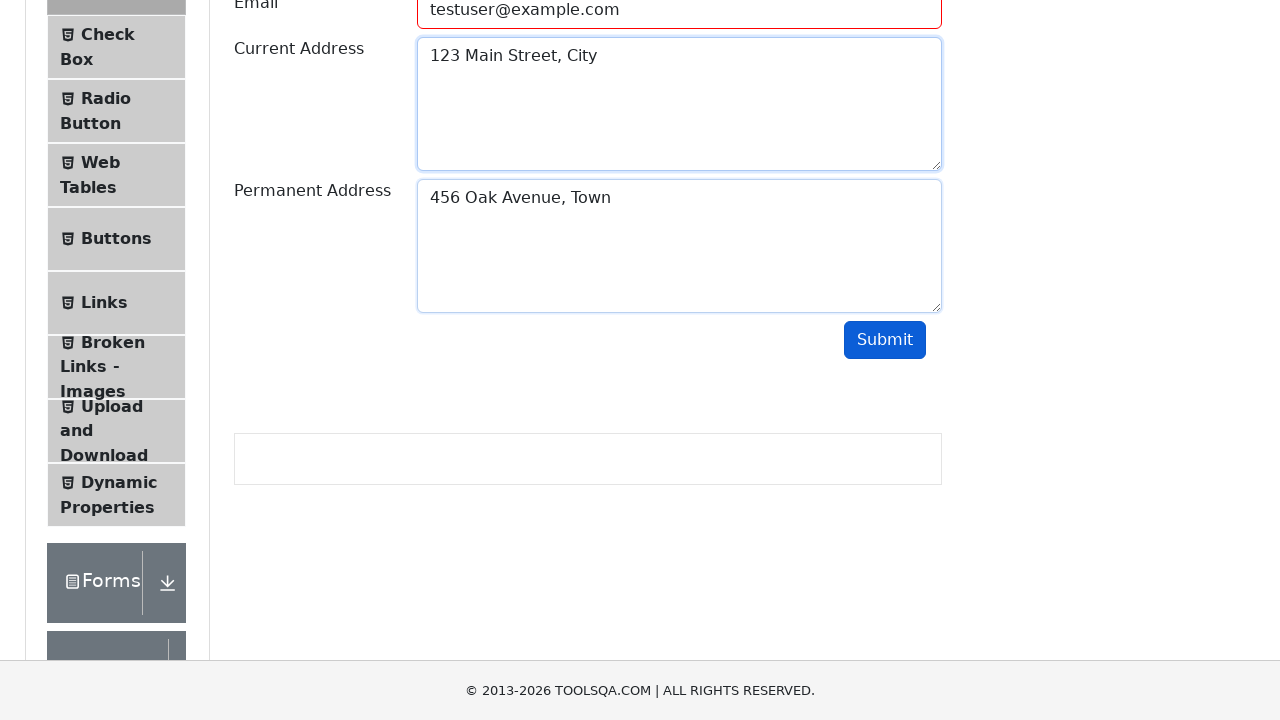

Clicked Submit button with all valid form data at (885, 340) on #submit
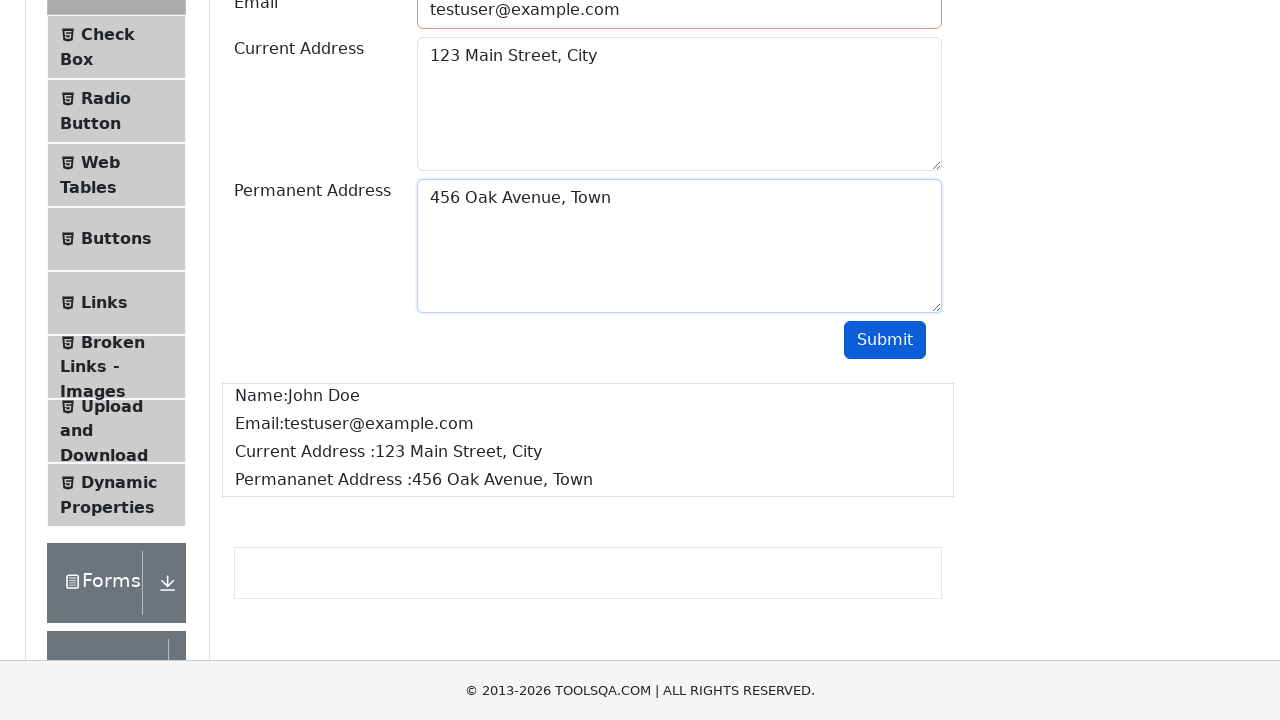

Form output section appeared on page
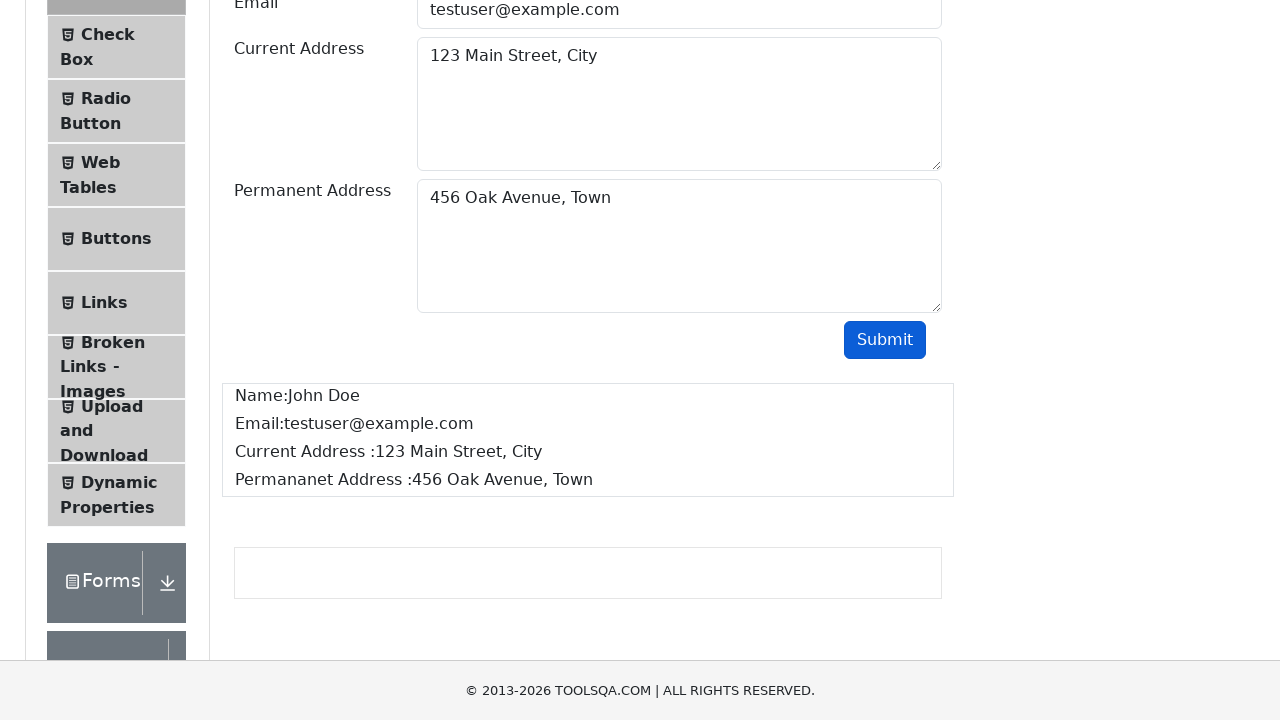

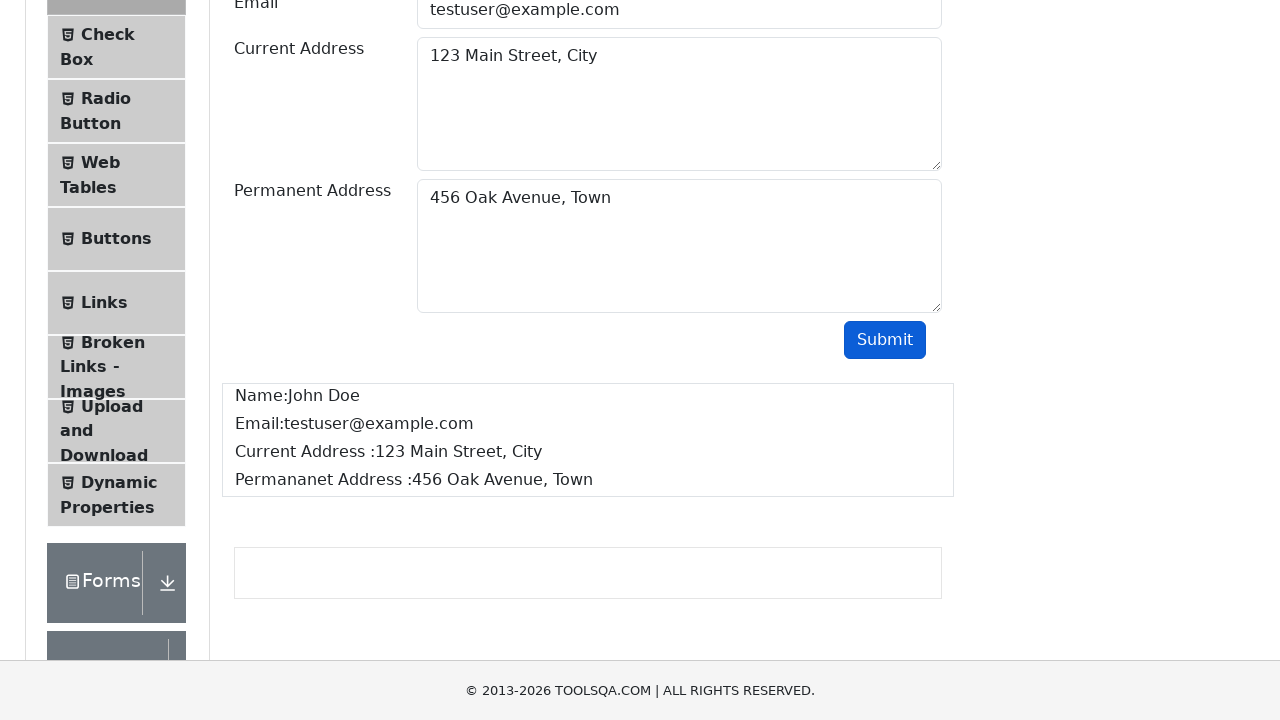